Tests right-click context menu by opening context menu, hovering over Paste option, verifying hover state, clicking Paste, and accepting the resulting alert.

Starting URL: http://swisnl.github.io/jQuery-contextMenu/demo.html

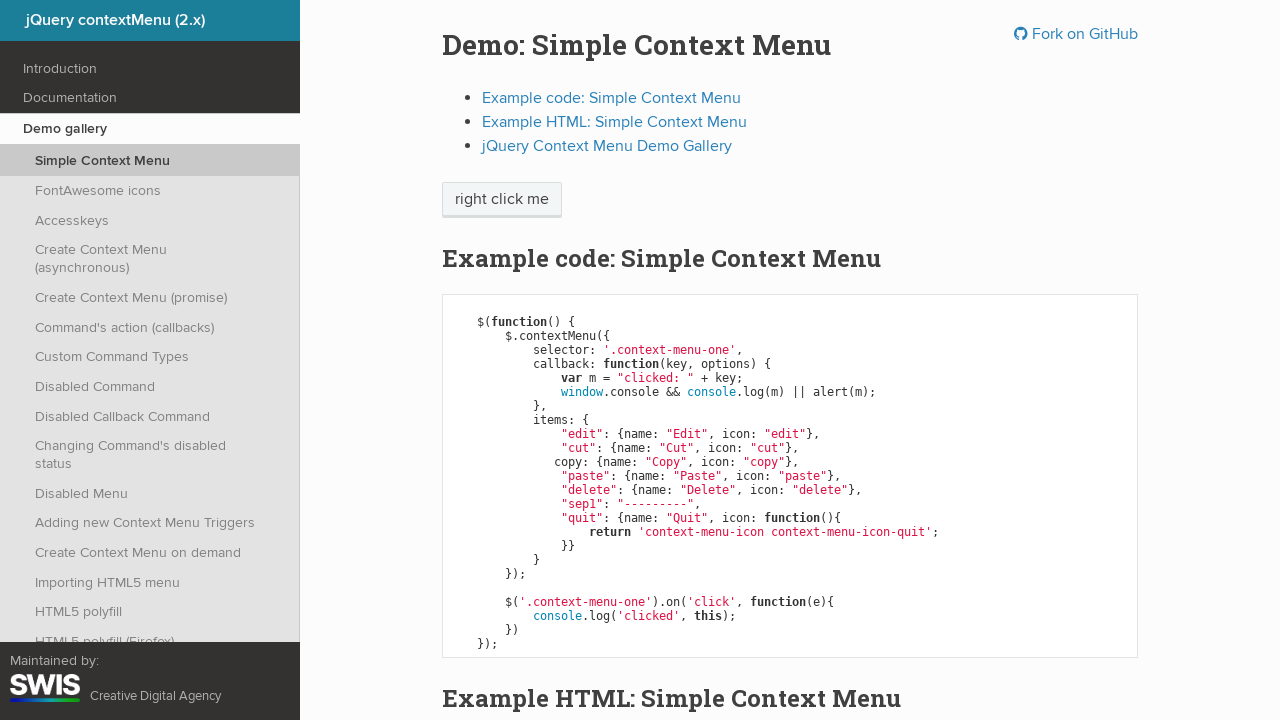

Right-clicked on context menu trigger element at (502, 200) on span.context-menu-one
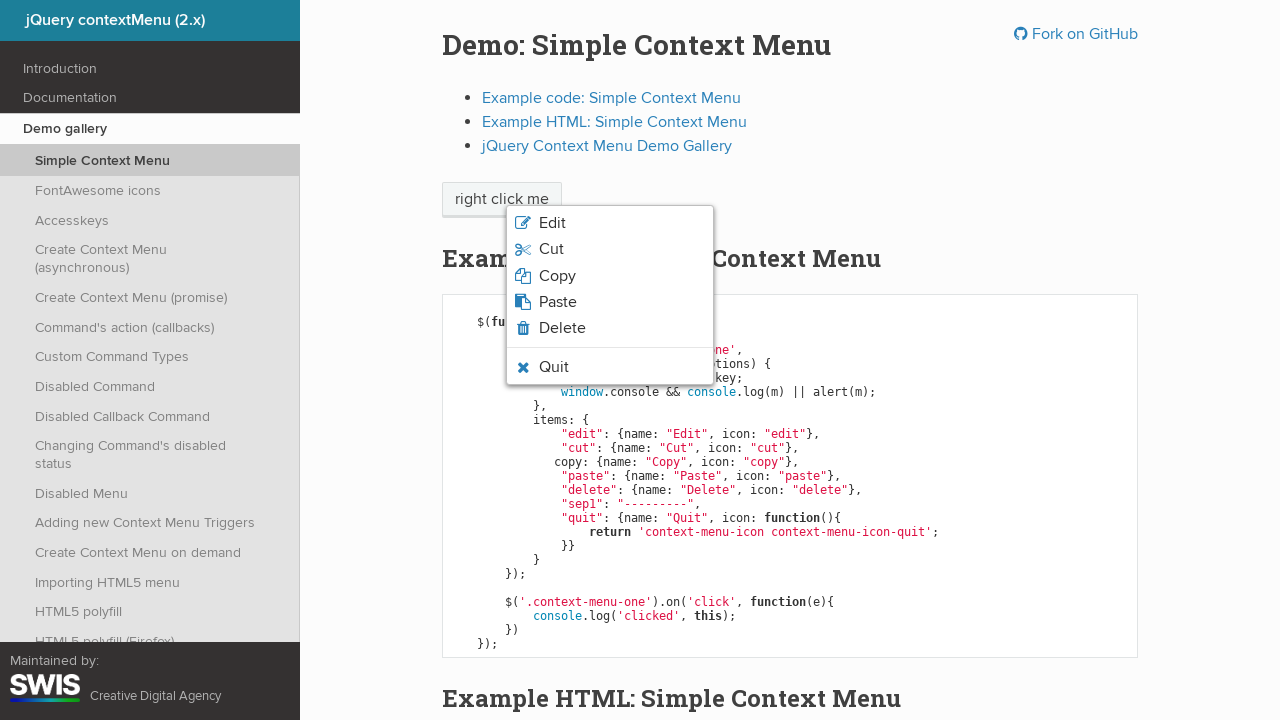

Hovered over Paste menu item at (610, 302) on li.context-menu-icon-paste
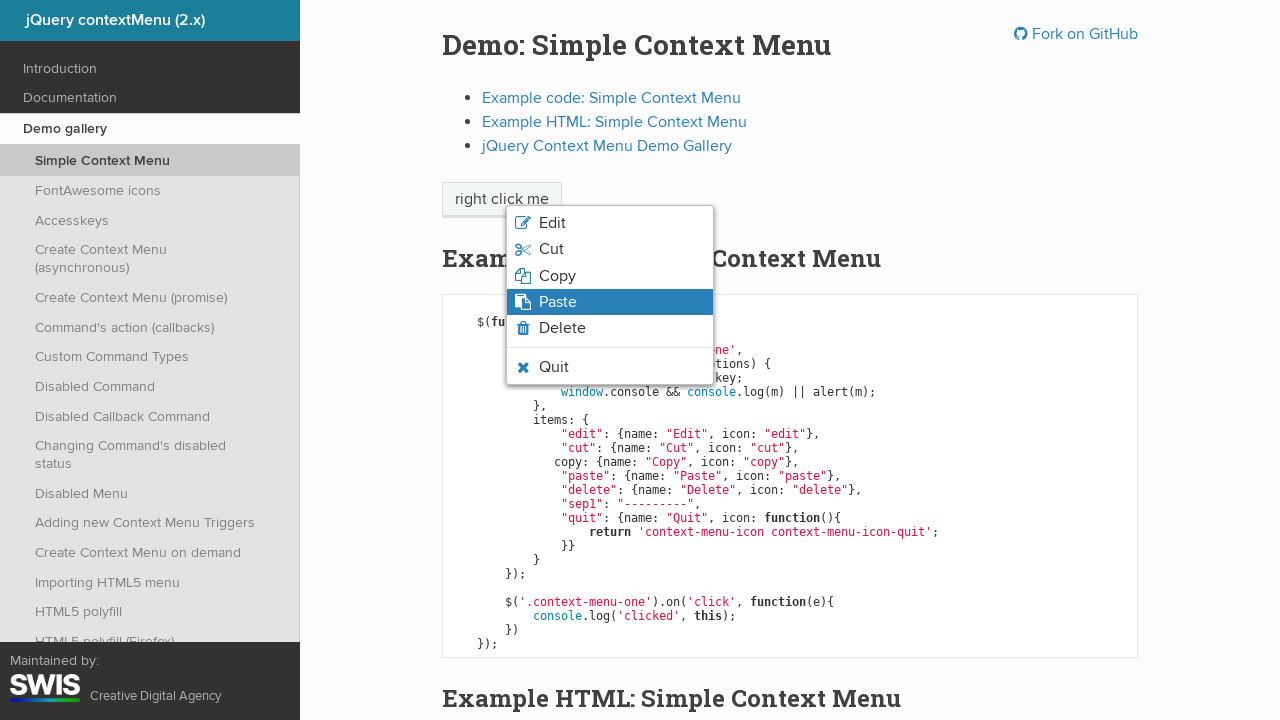

Verified Paste option is in hover state and visible
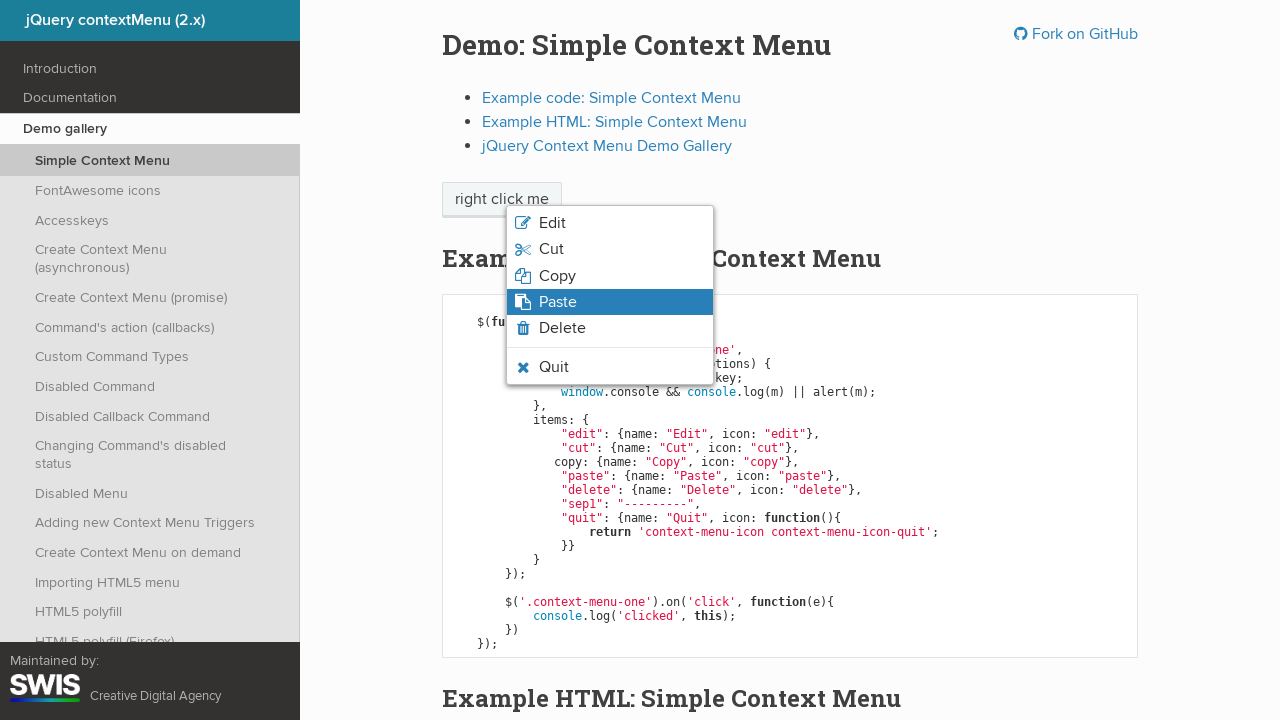

Clicked on Paste menu item at (610, 302) on li.context-menu-icon-paste
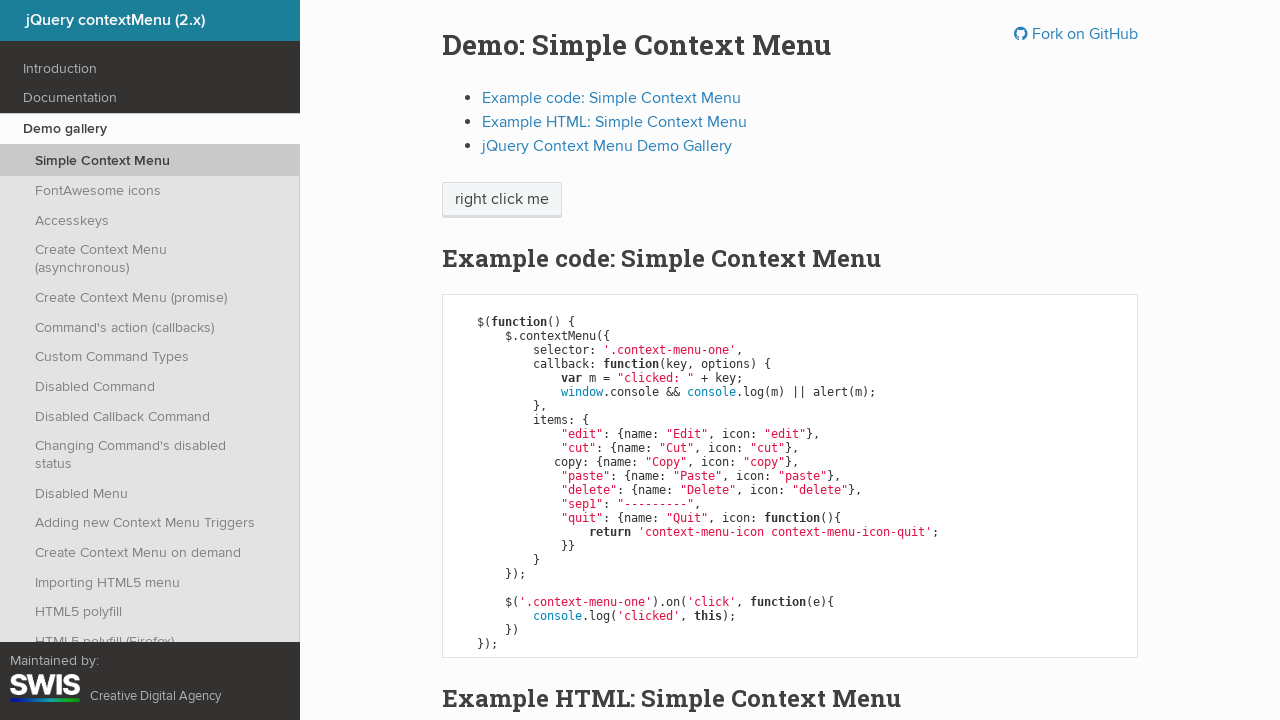

Accepted alert dialog
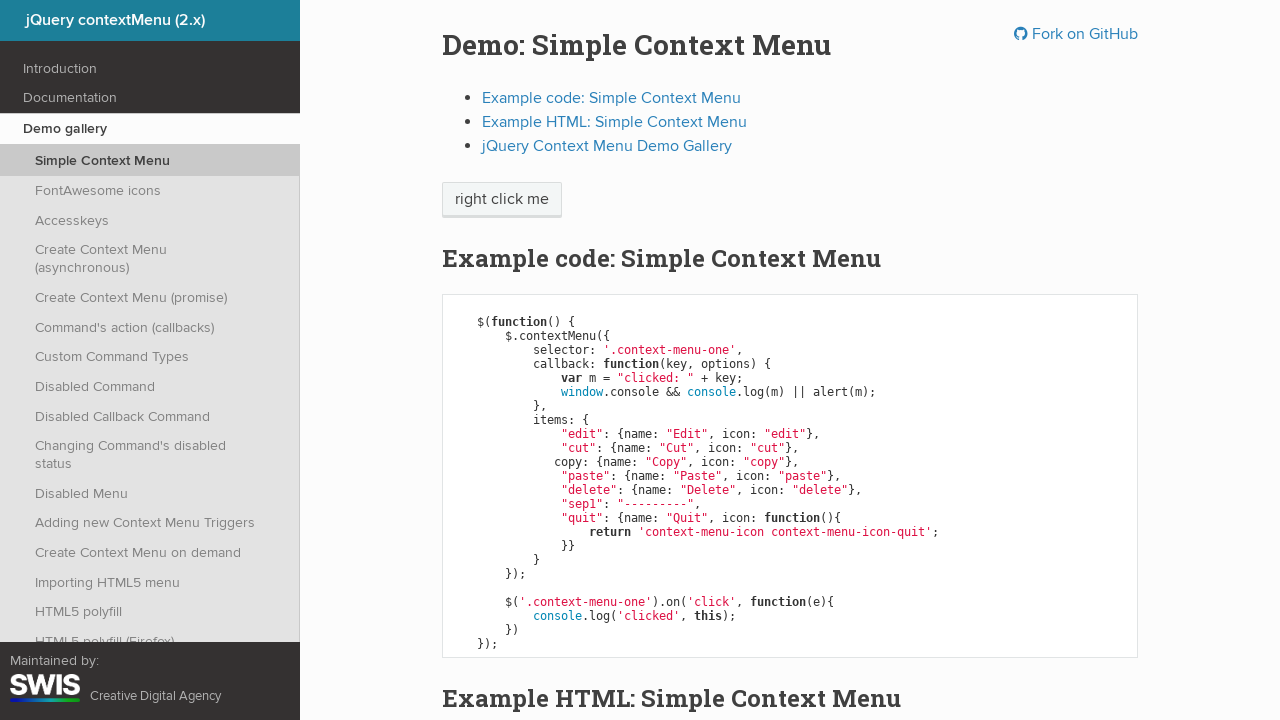

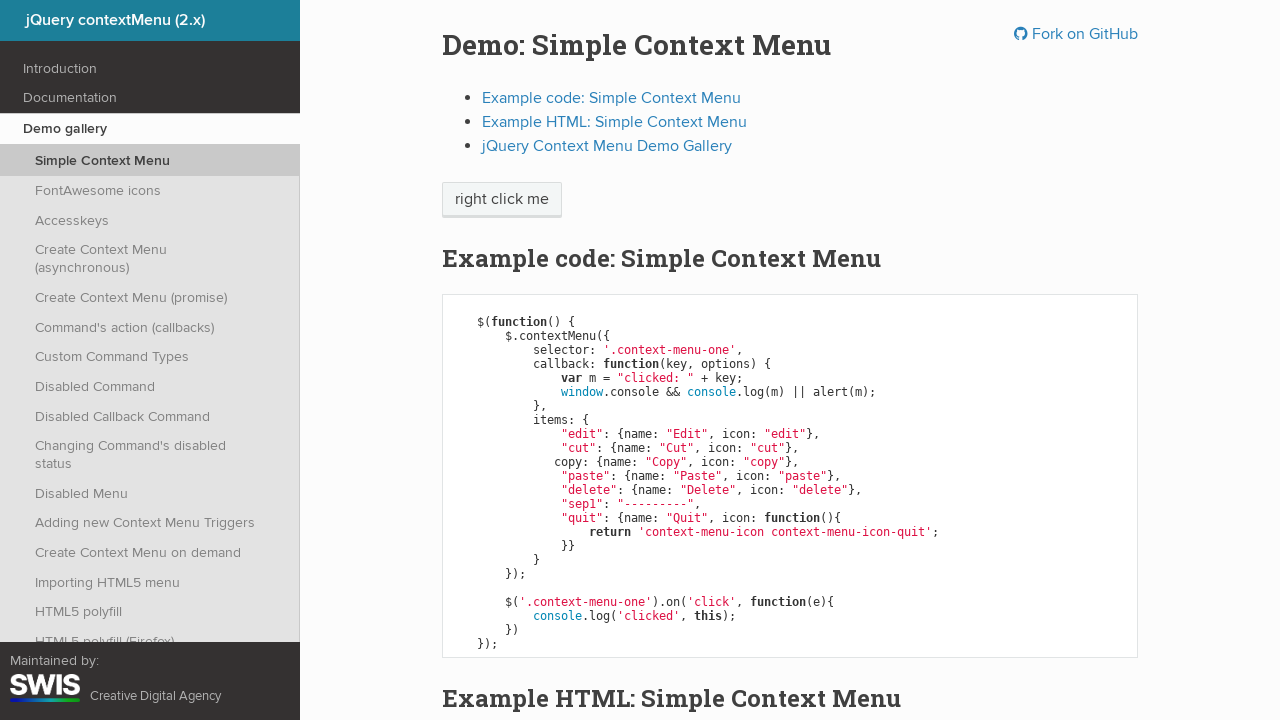